Interacts with a demo page by filling a text area with "Vania", clicking a button, and selecting "Set to 75%" from a dropdown menu

Starting URL: https://seleniumbase.io/demo_page

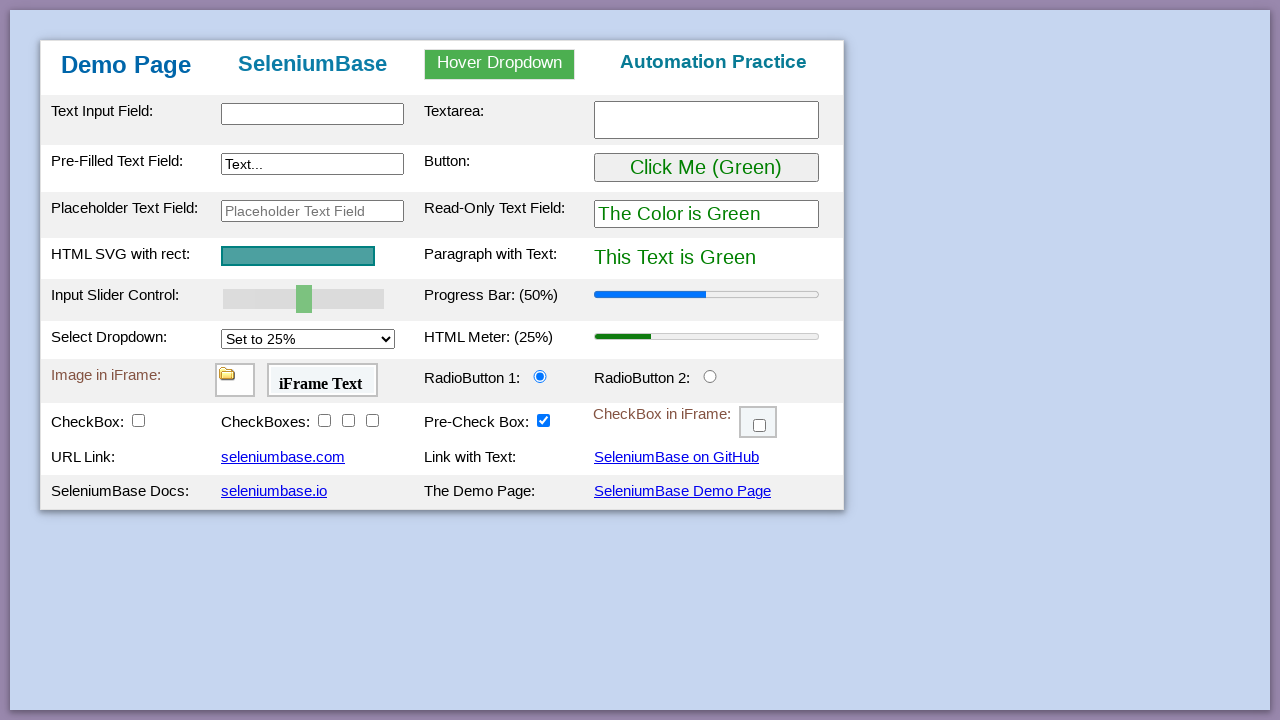

Clicked on the text area at (706, 120) on #myTextarea
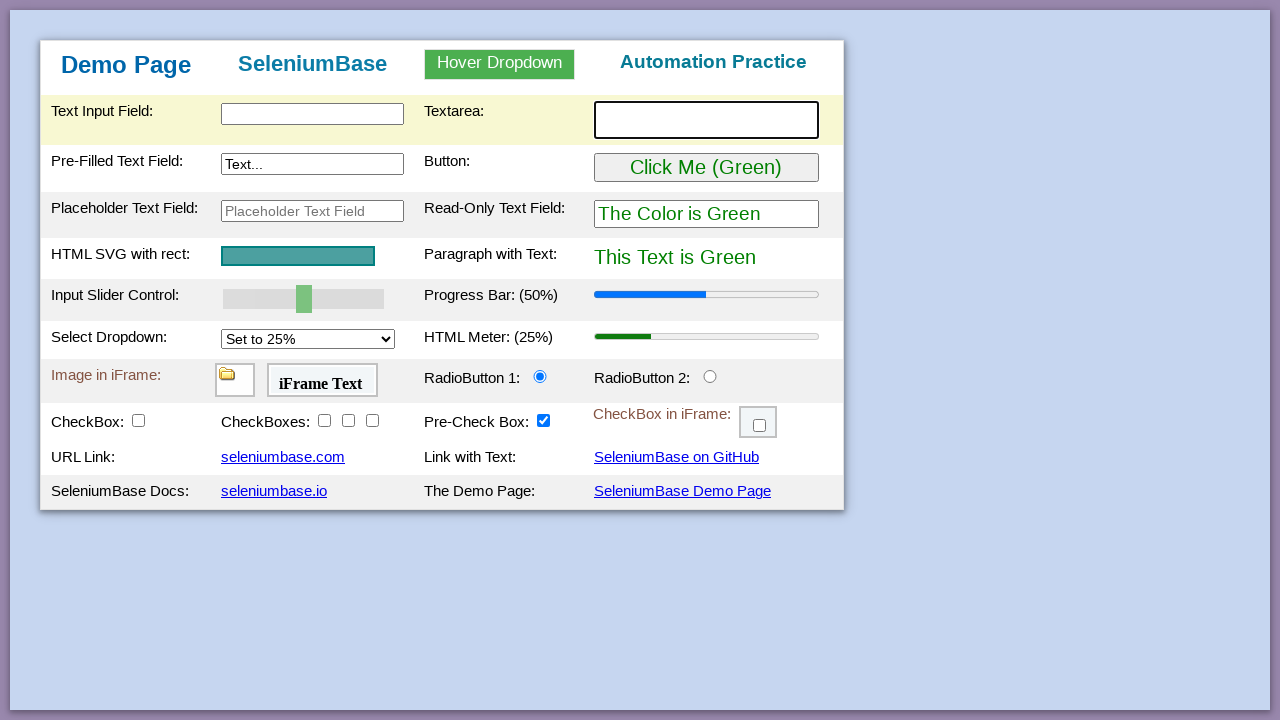

Filled text area with 'Vania' on #myTextarea
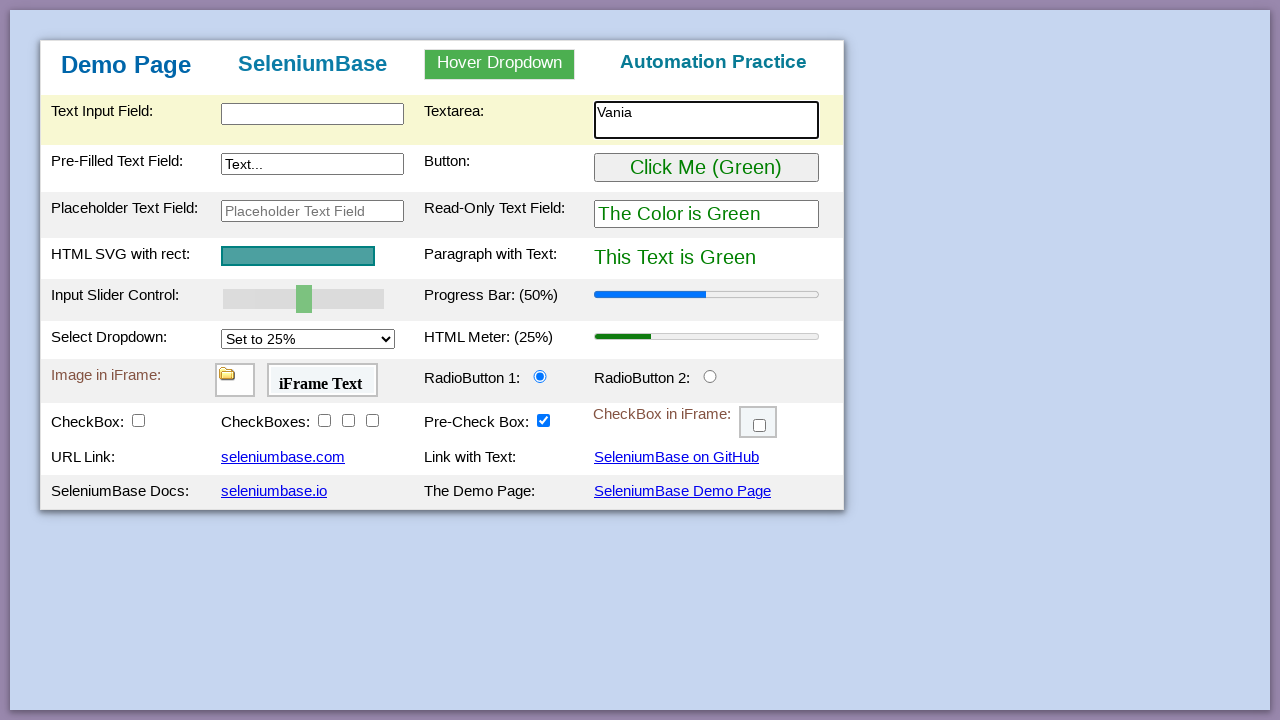

Clicked the button, changing it to purple at (706, 168) on #myButton
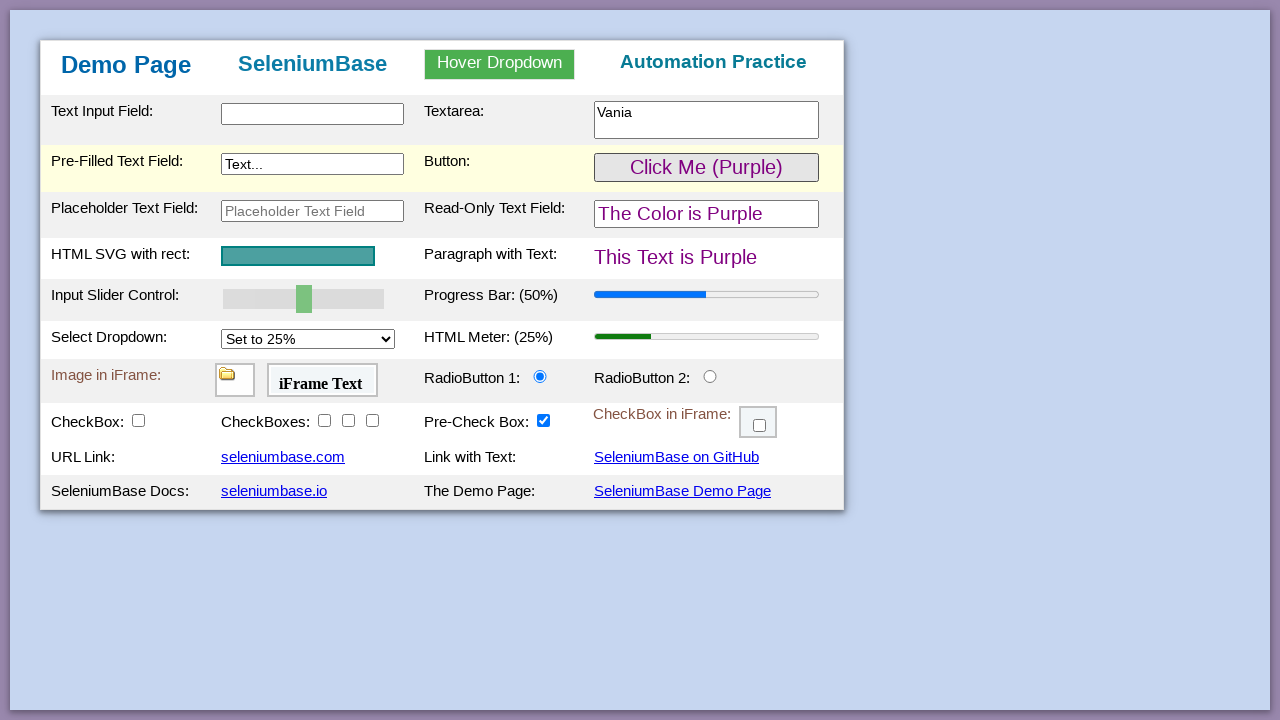

Clicked the dropdown menu at (308, 339) on #mySelect
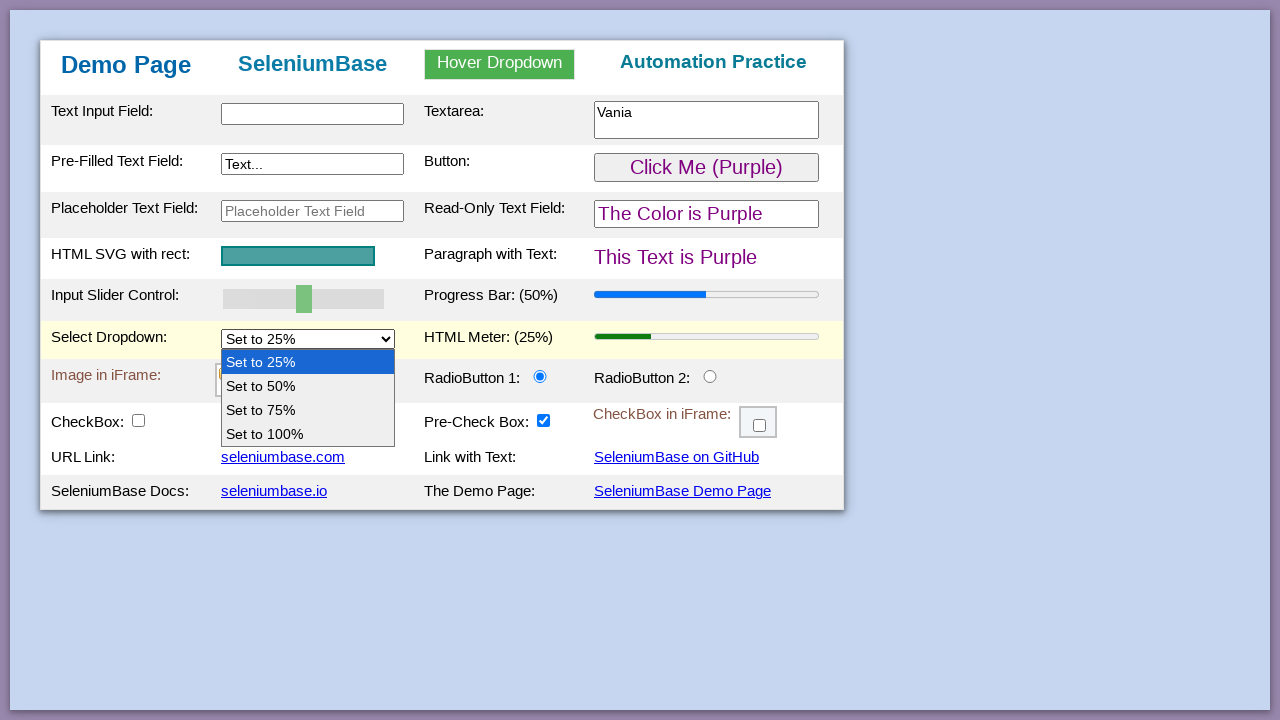

Selected 'Set to 75%' from dropdown menu on #mySelect
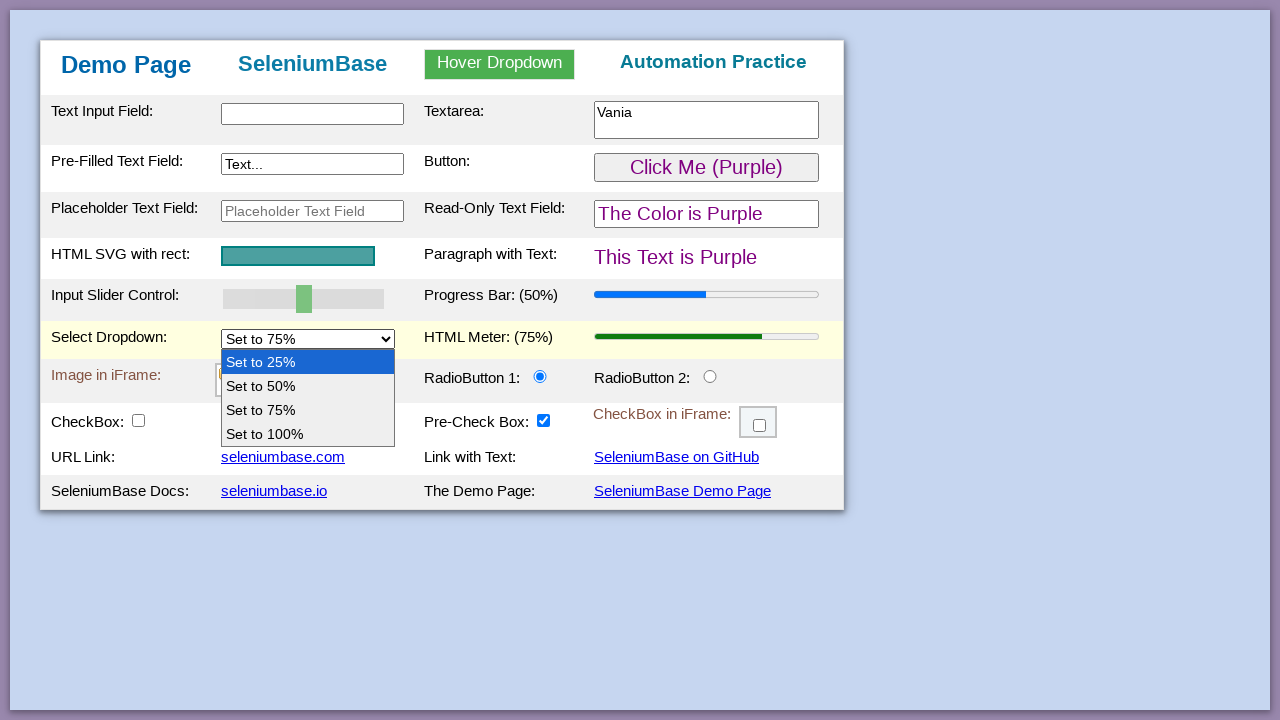

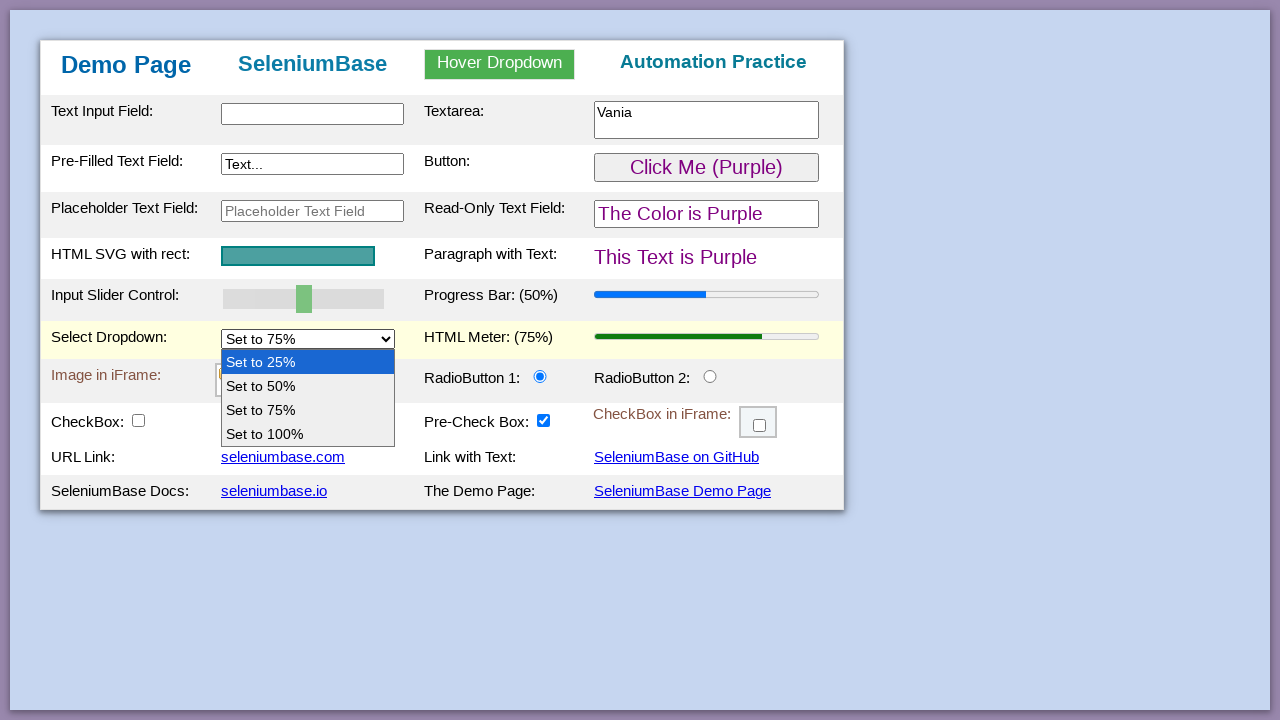